Navigates to the Key Presses page by clicking the Key Presses link on the main page of the-internet.herokuapp.com test site

Starting URL: https://the-internet.herokuapp.com/

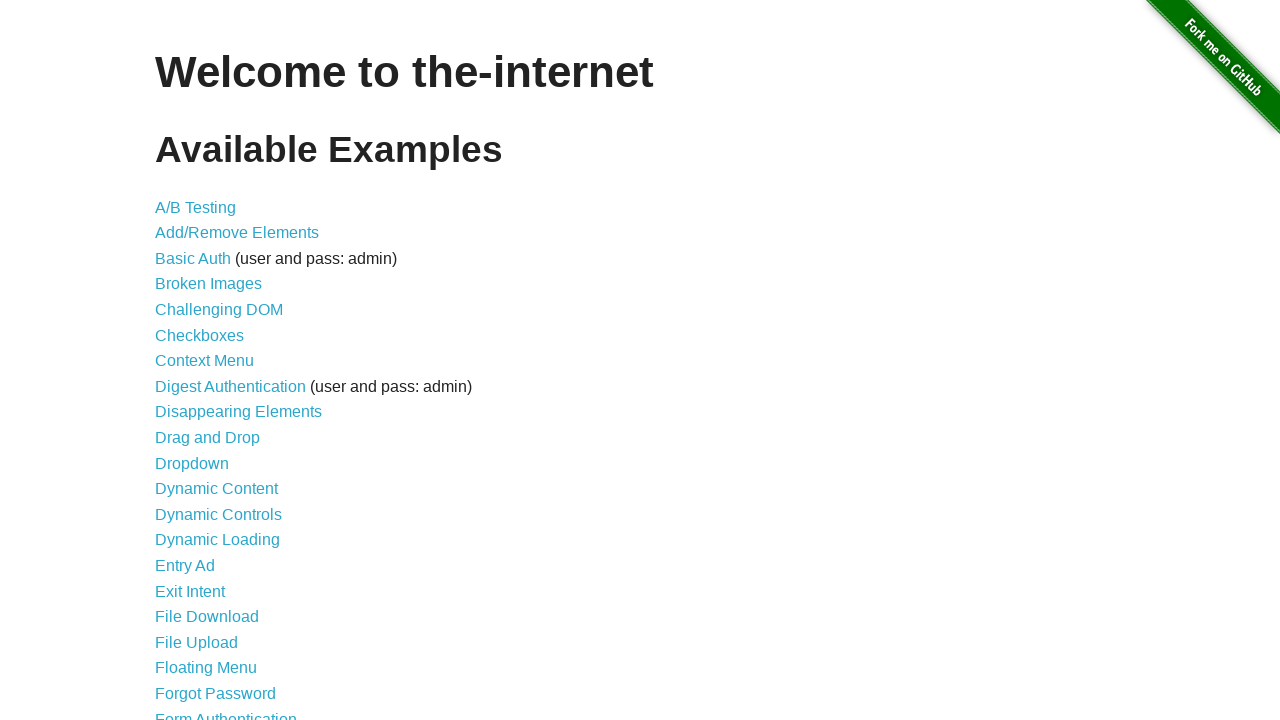

Clicked on the Key Presses link at (200, 360) on text=Key Presses
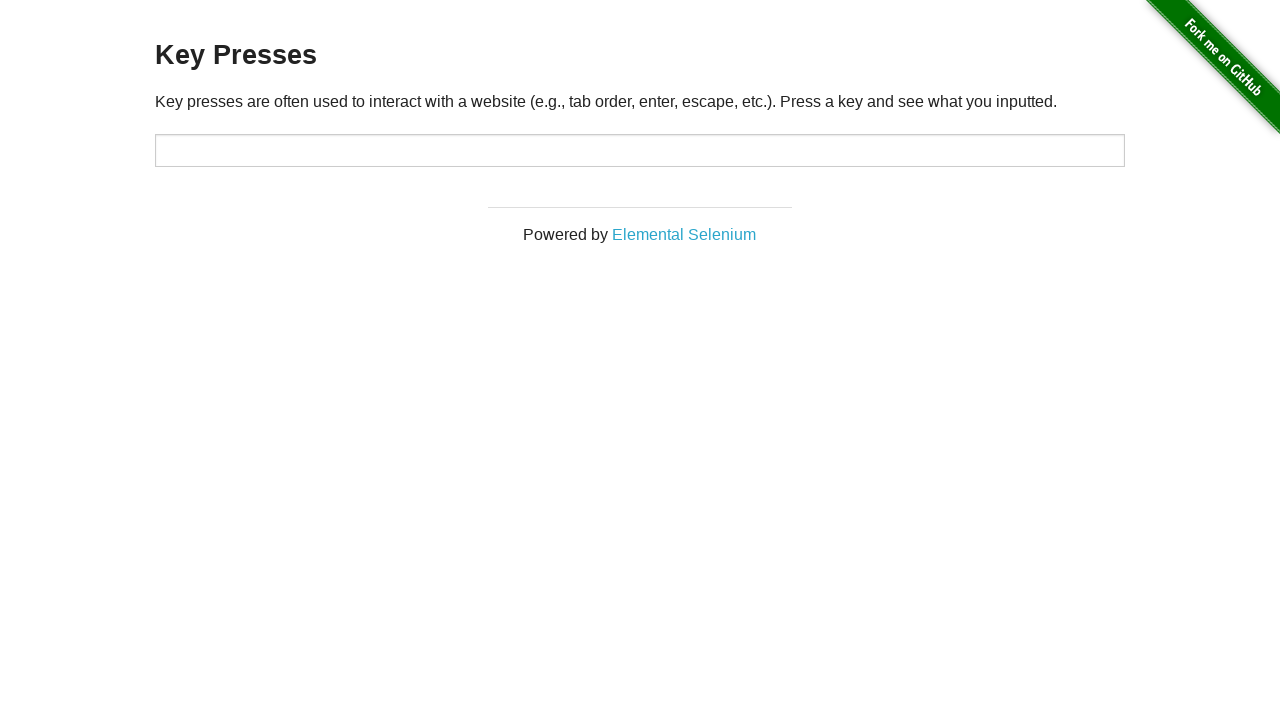

Key Presses page loaded successfully
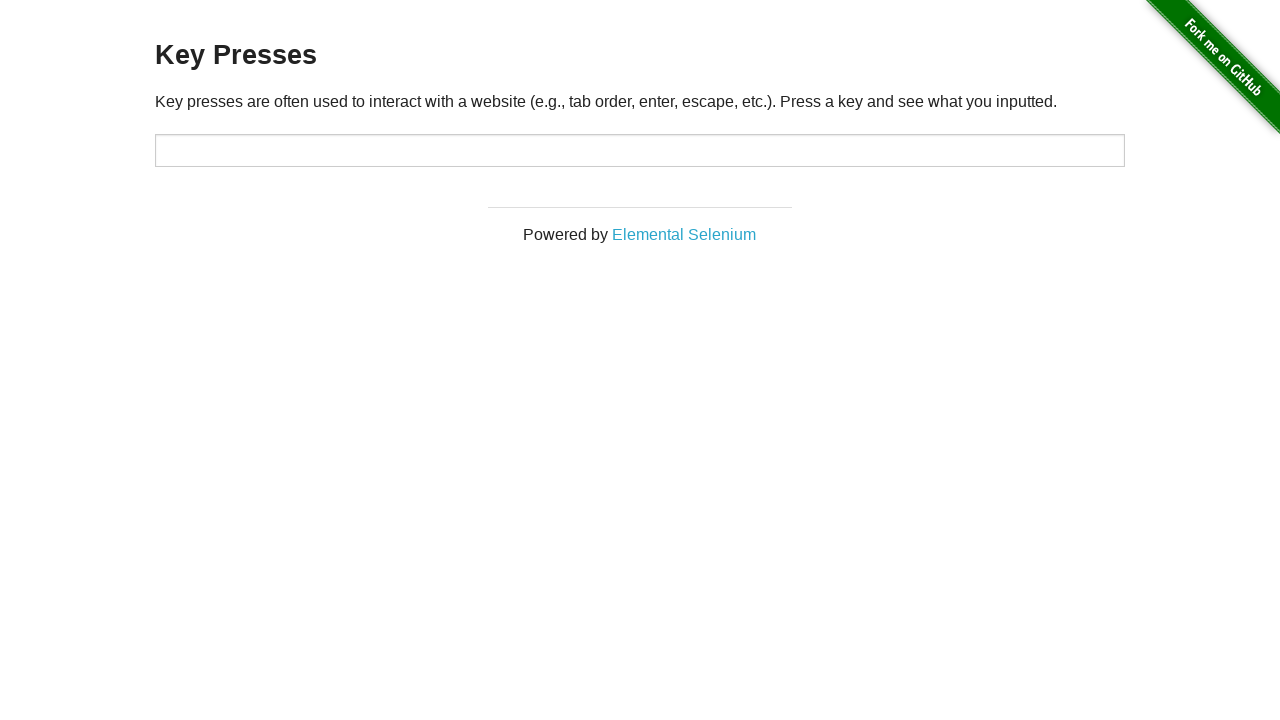

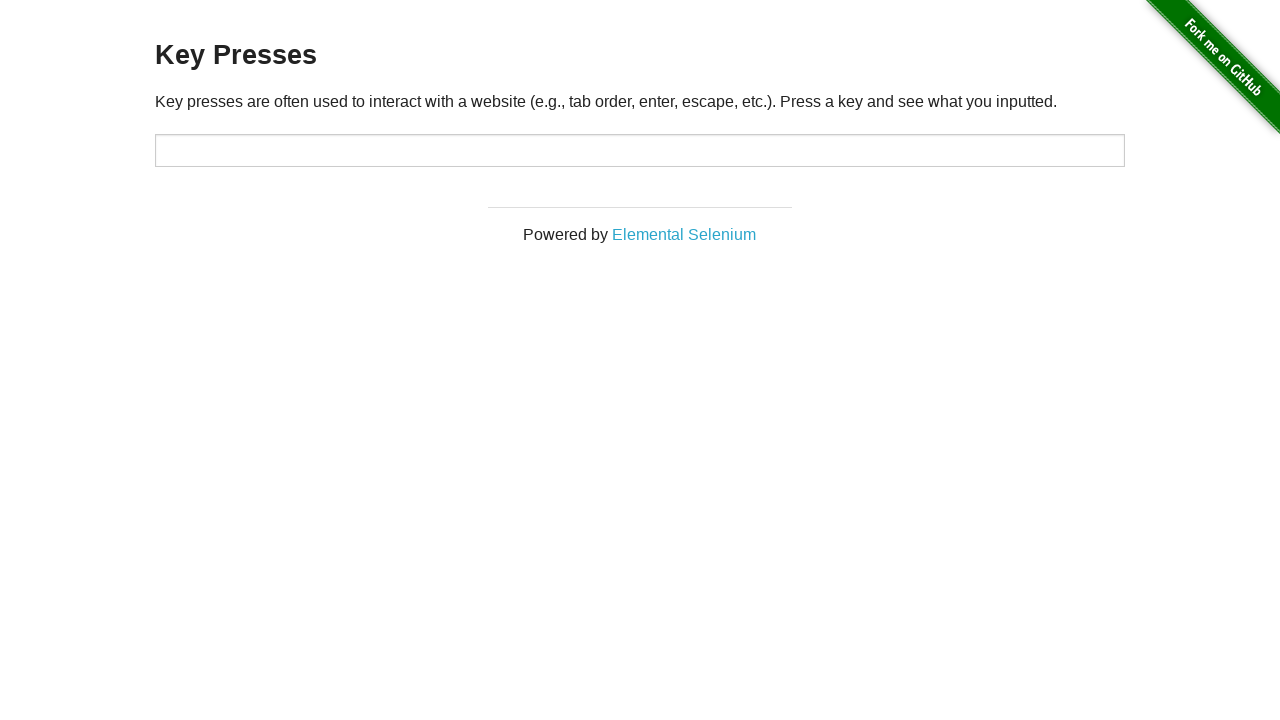